Navigates to DemoBlaze store homepage and verifies the page title is "STORE"

Starting URL: https://www.demoblaze.com/index.html

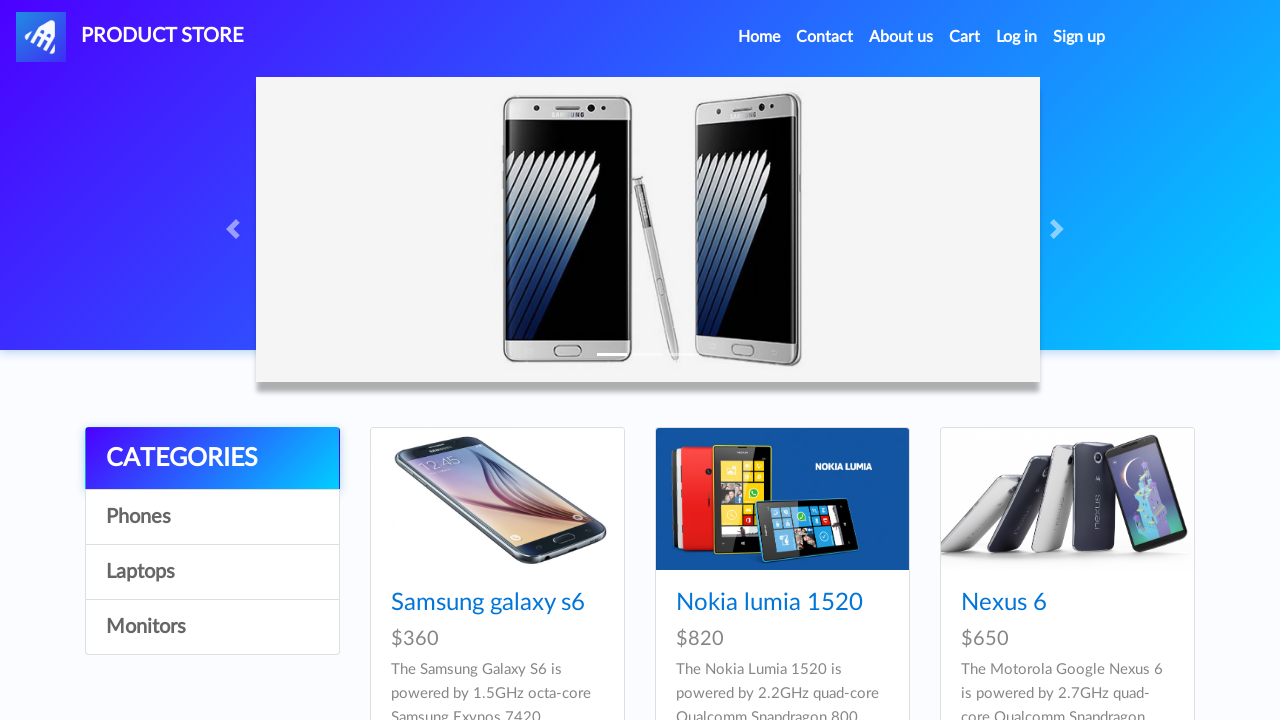

Navigated to DemoBlaze store homepage
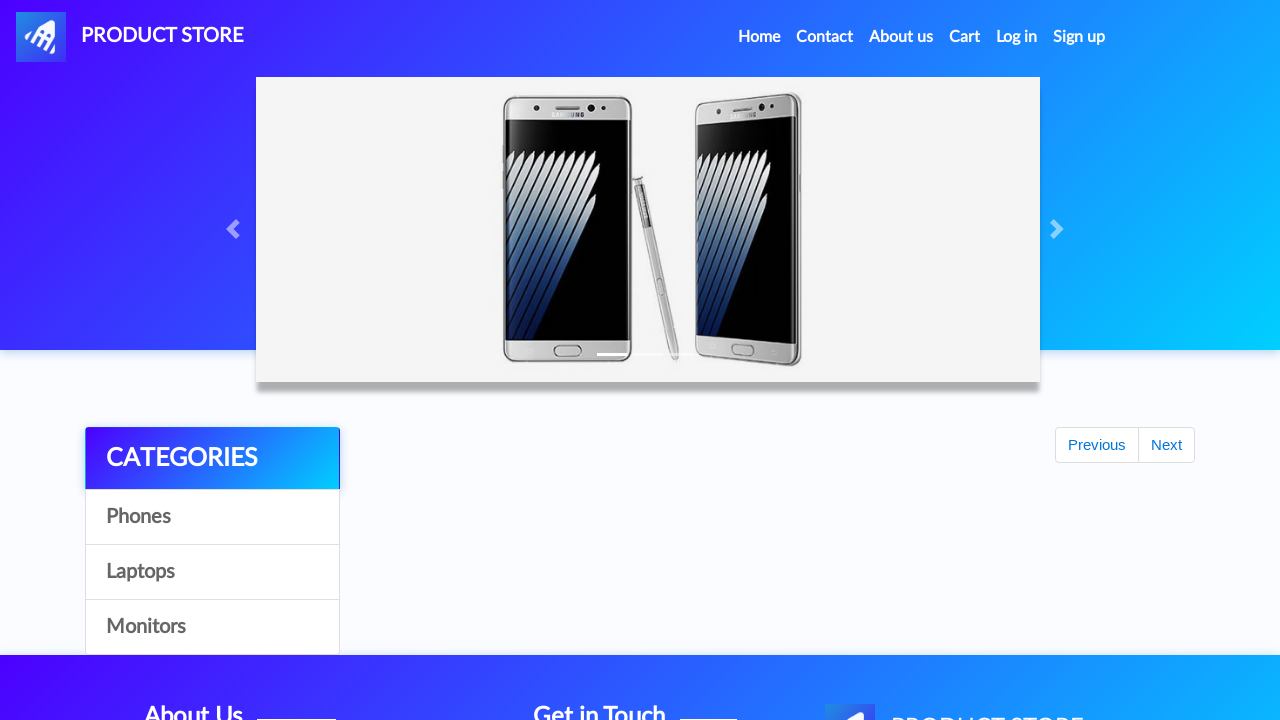

Page finished loading (domcontentloaded state)
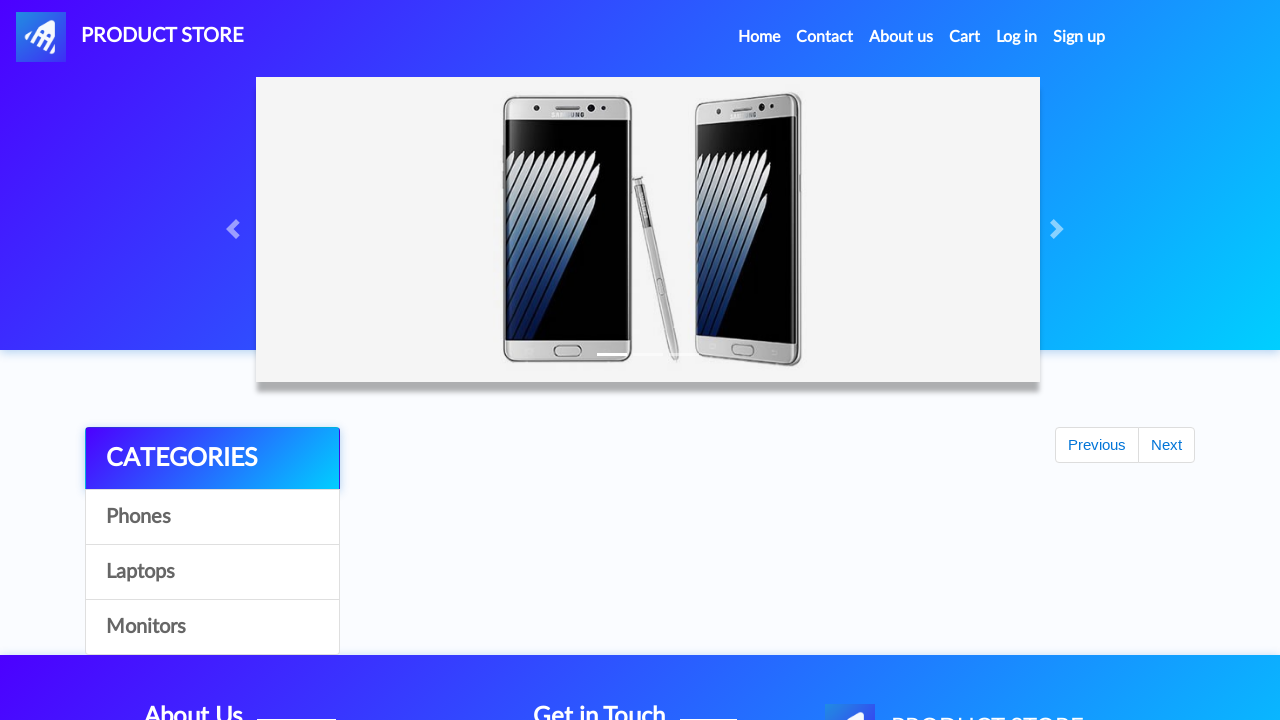

Verified page title is 'STORE'
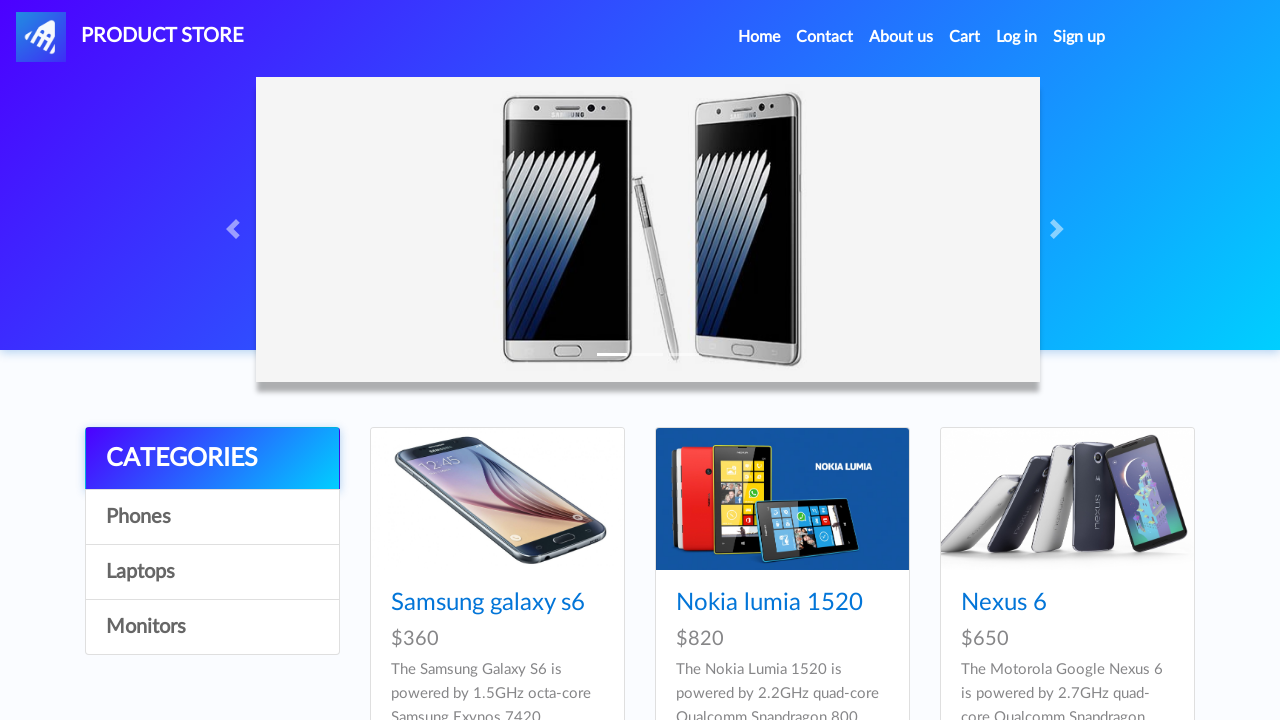

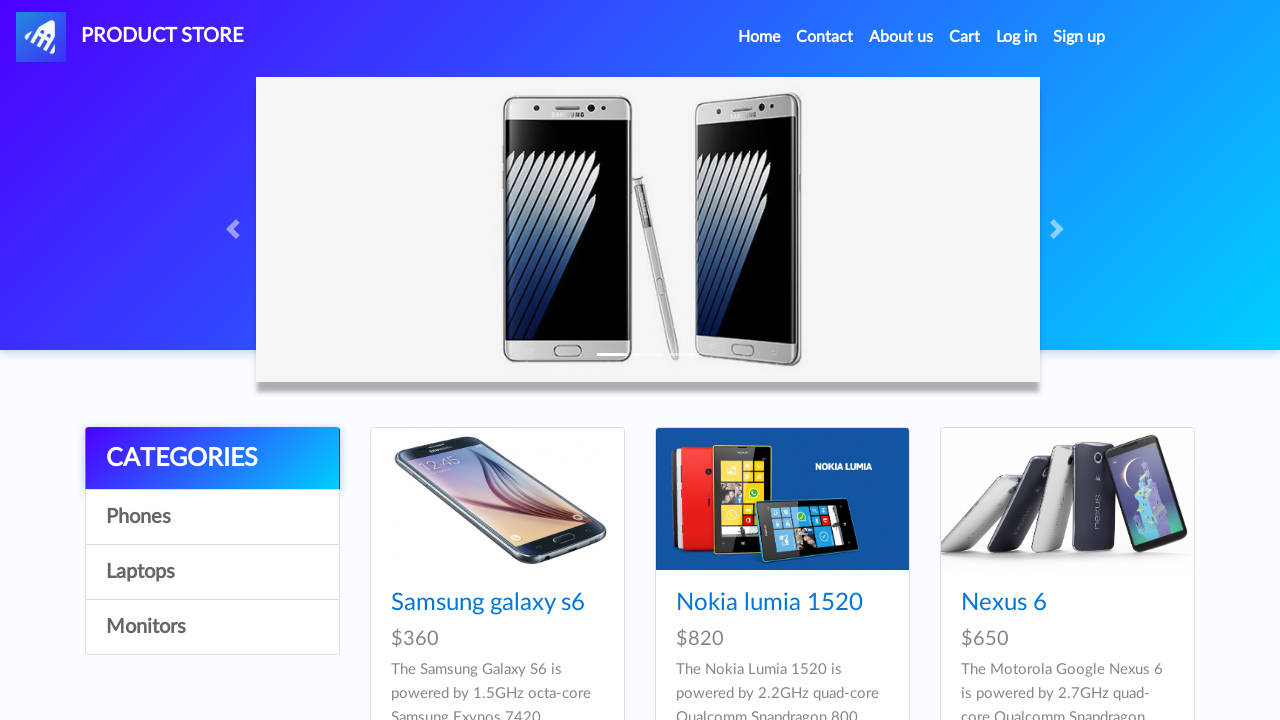